Tests pagination functionality by iterating through table pages to find a specific city (Ranchi), then selects a checkbox next to another city (Bengaluru) using relative locators.

Starting URL: https://selectorshub.com/xpath-practice-page/

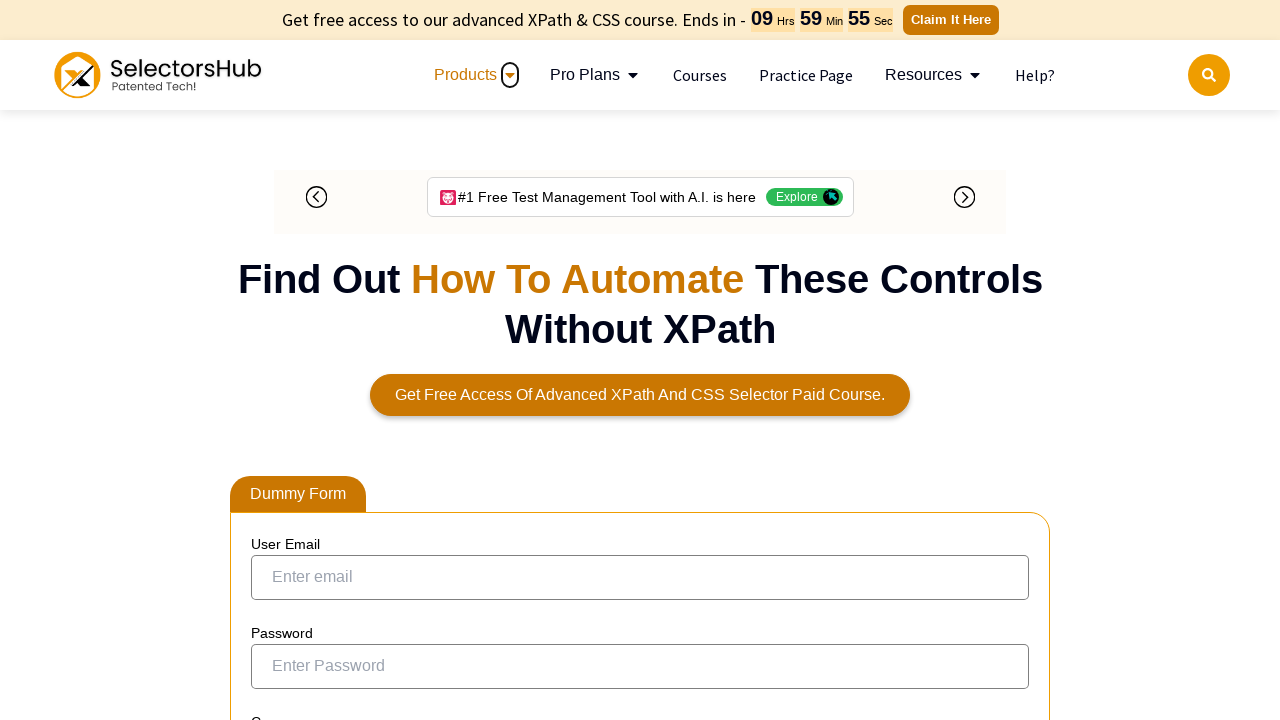

Waited 4 seconds for page to load
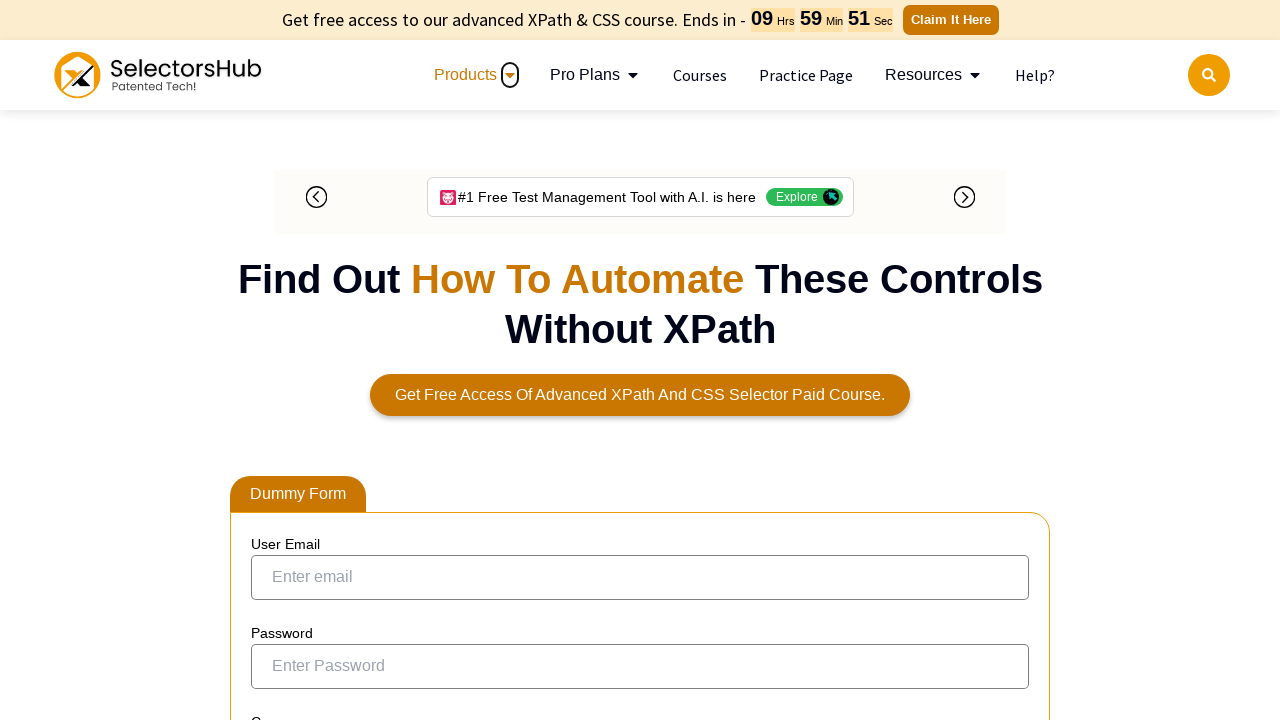

Searched for Ranchi on page 1
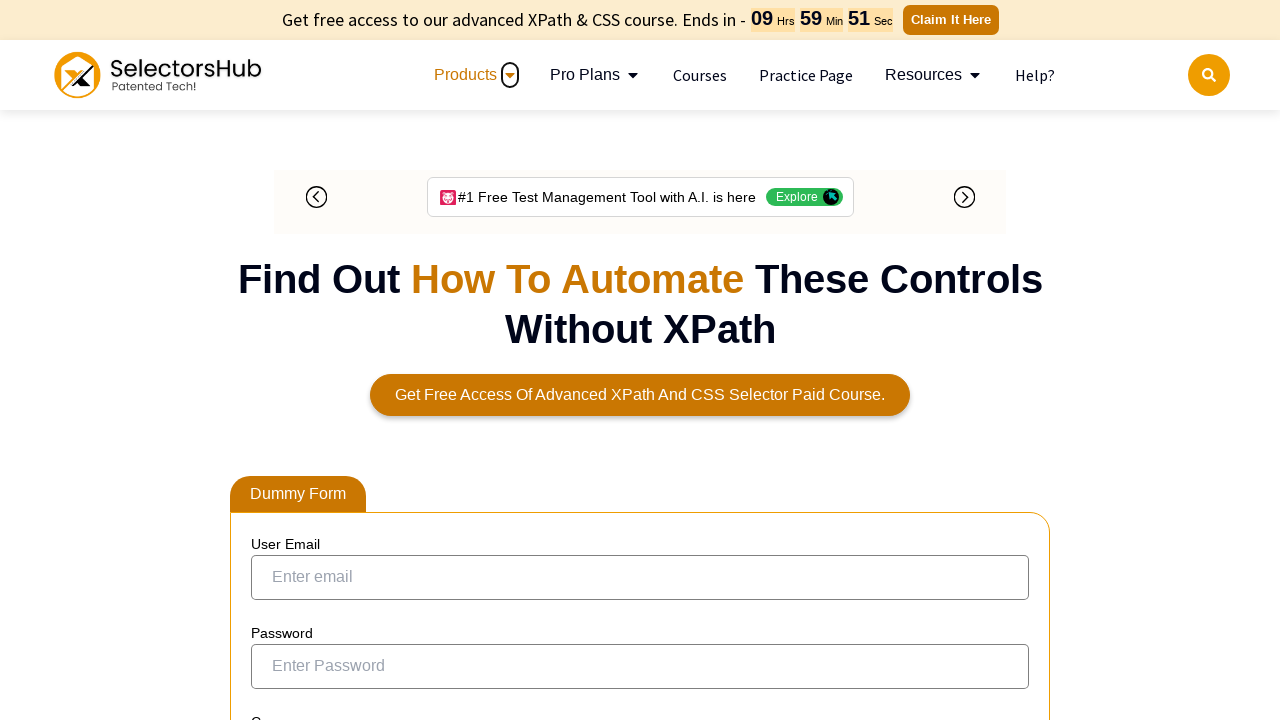

Ranchi not found on page 1, checking for Next button
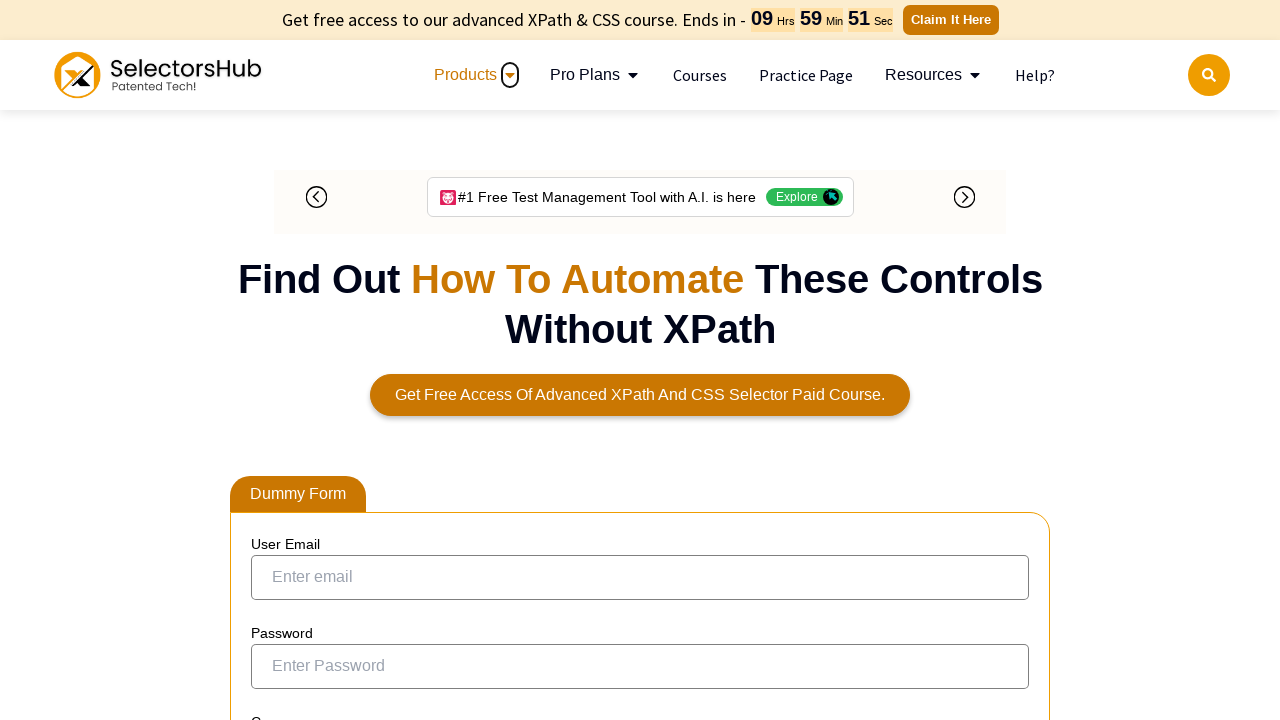

Next button not found on page
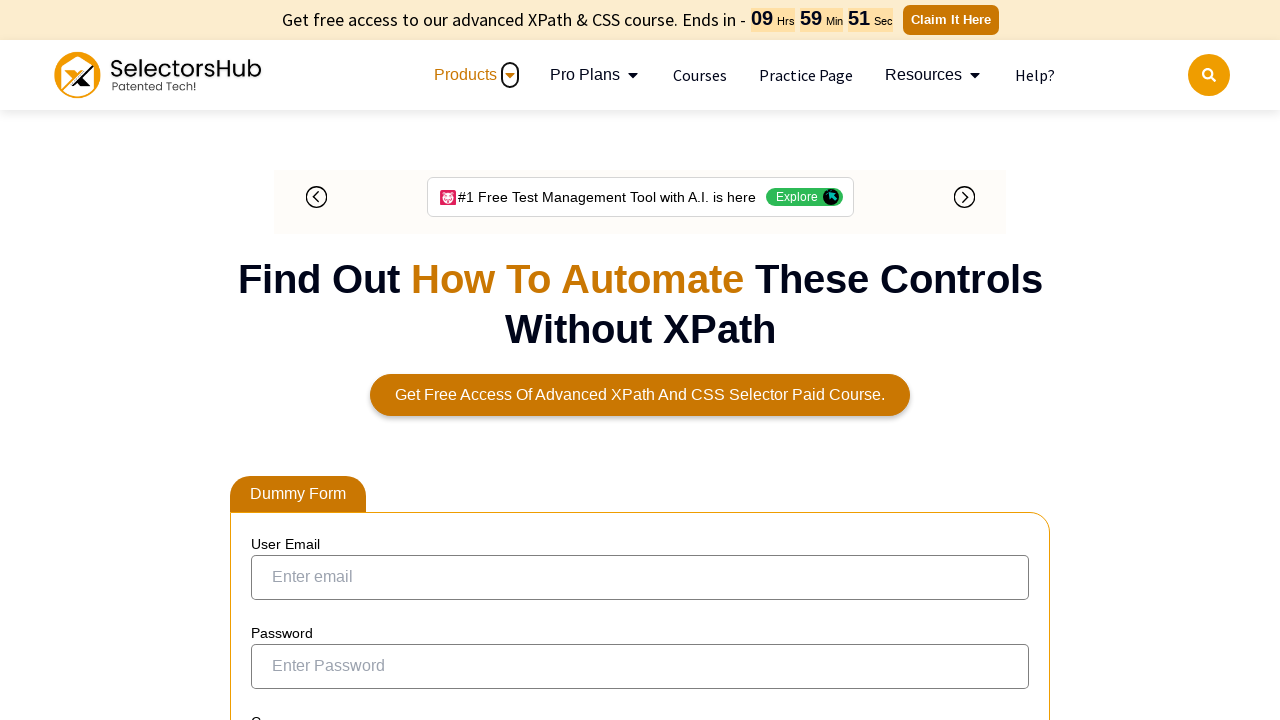

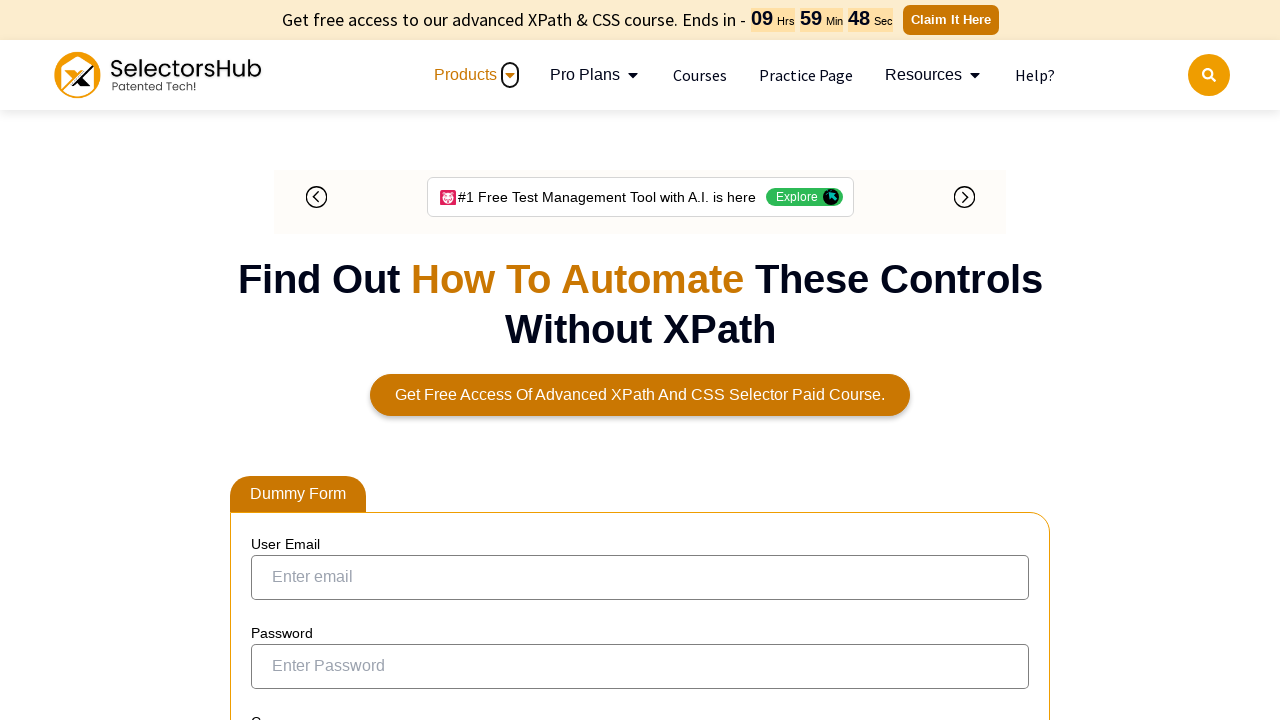